Tests the HSBC property valuation tool by interacting with region selection dropdown fields. Clicks on a dropdown to open it, selects an option from the menu, and verifies the selection is displayed.

Starting URL: https://www.hsbc.com.hk/zh-hk/mortgages/tools/property-valuation/

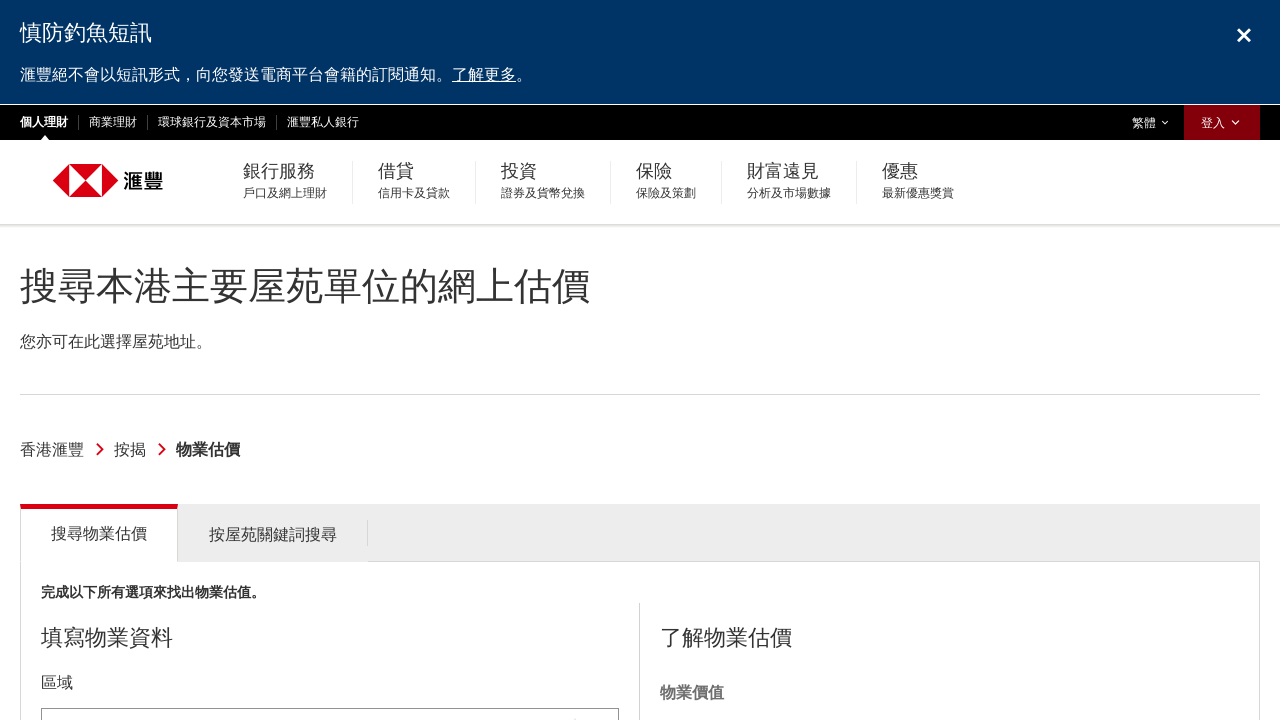

Page loaded and network idle state reached
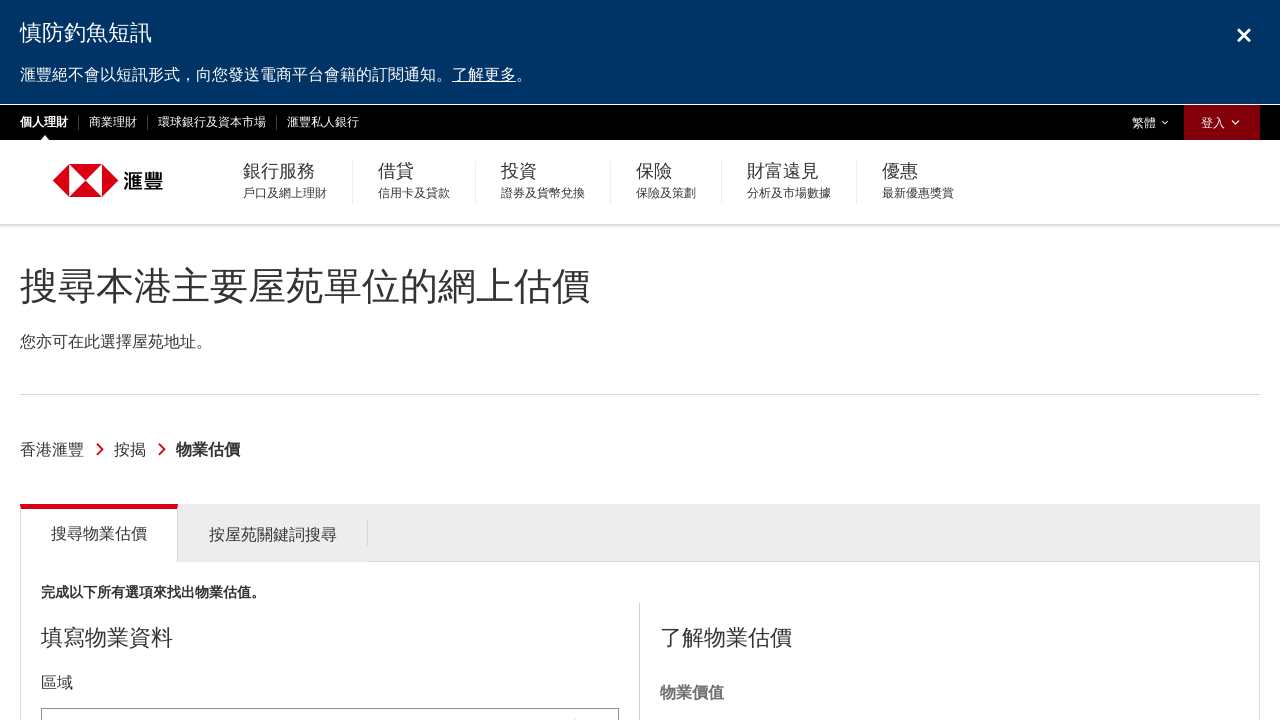

Clicked on region dropdown field to open it at (330, 698) on #tools_form_1_selectized
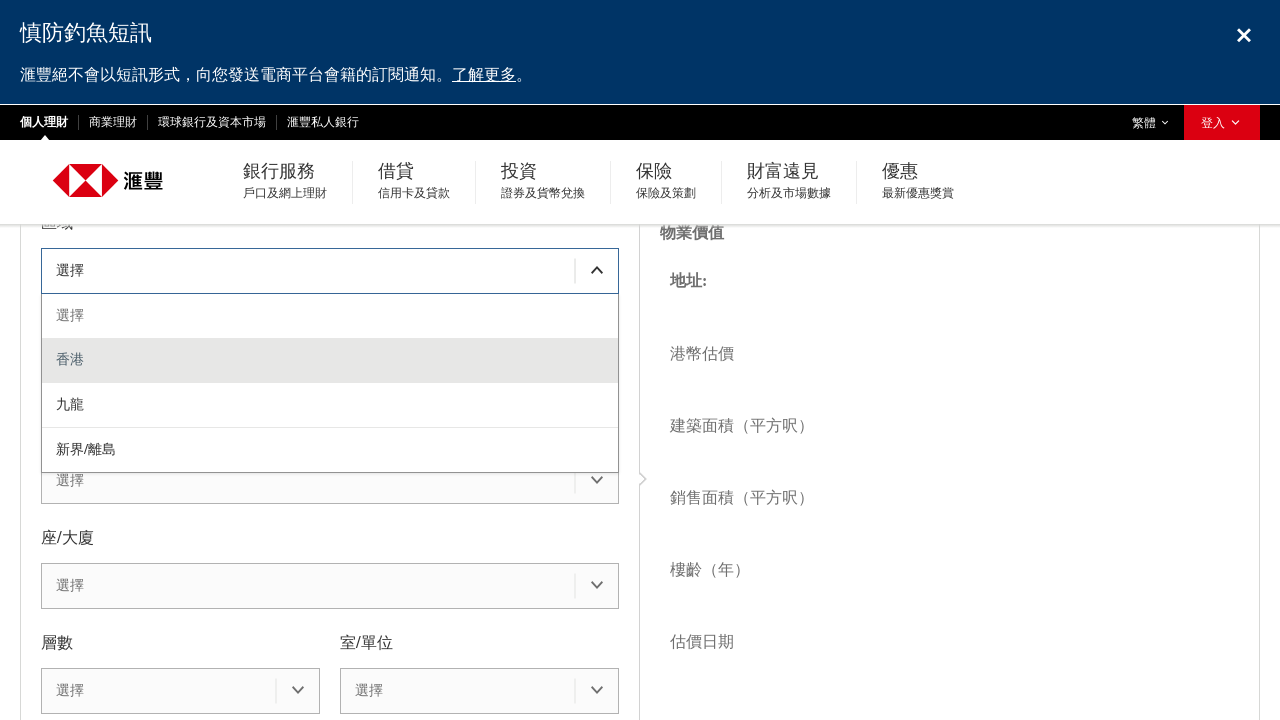

Dropdown menu appeared
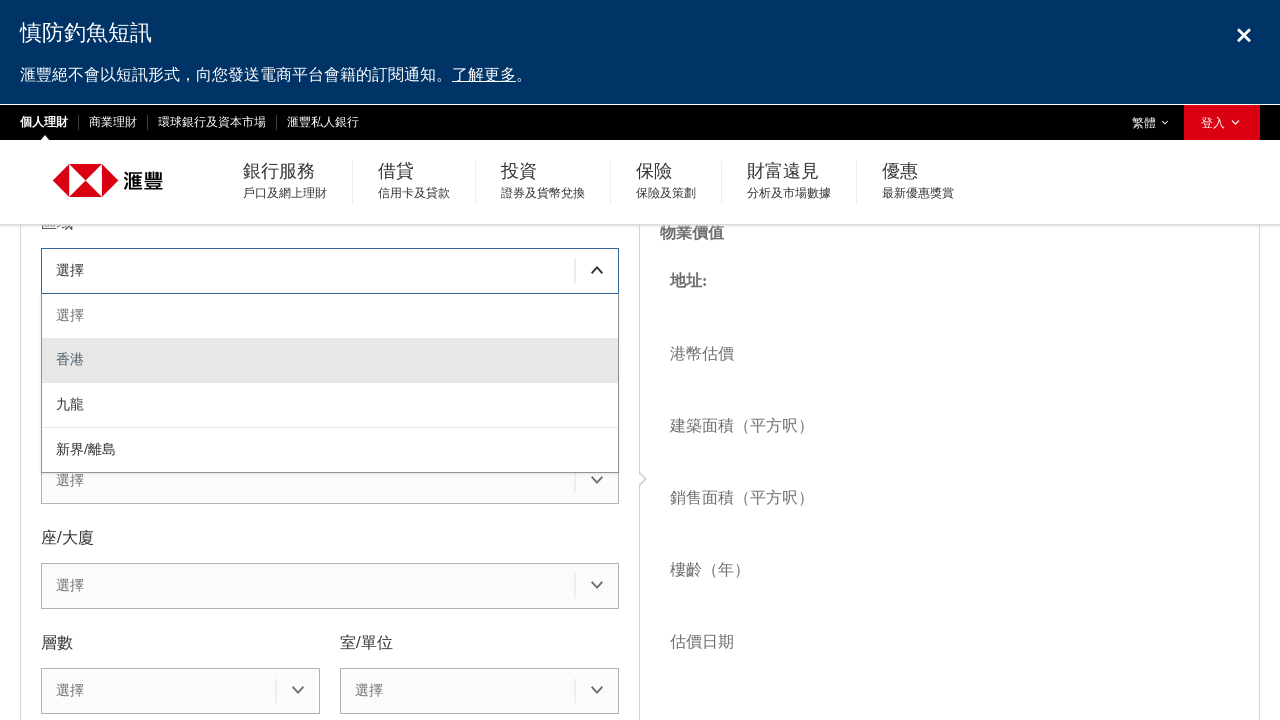

Retrieved 4 dropdown options
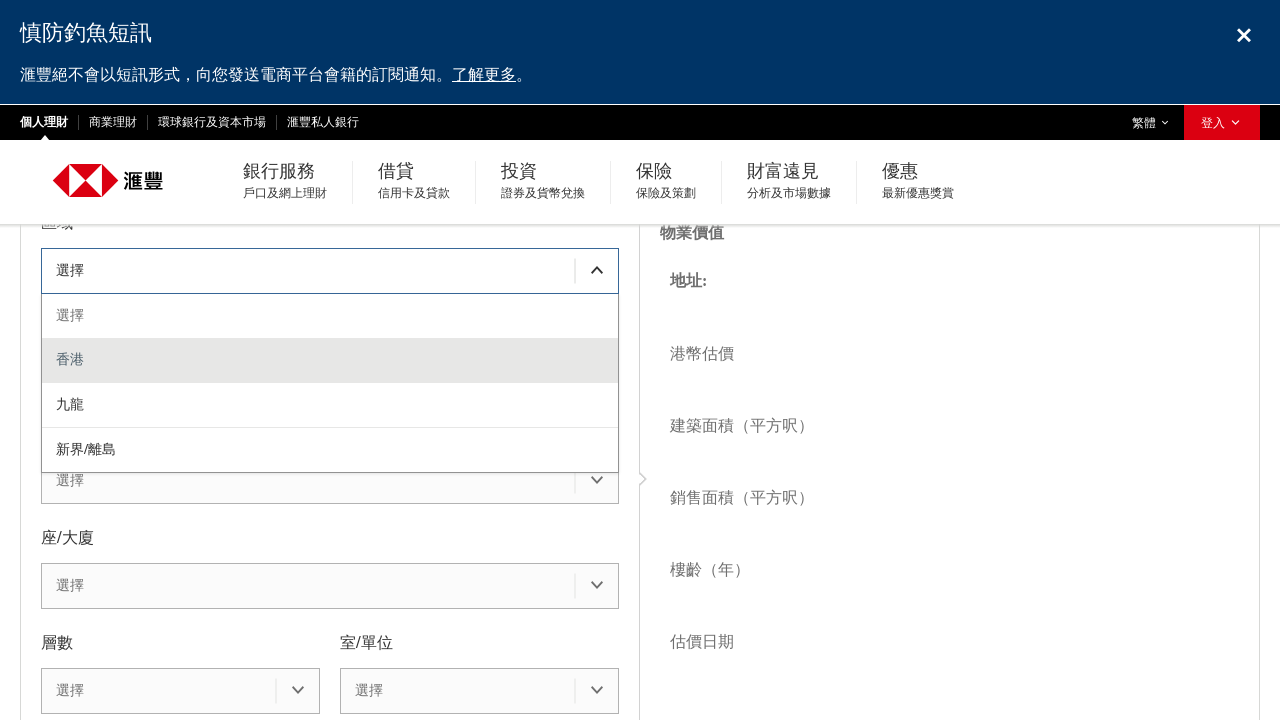

Clicked on second dropdown option at (330, 361) on #tools_form_1_menu div >> nth=1
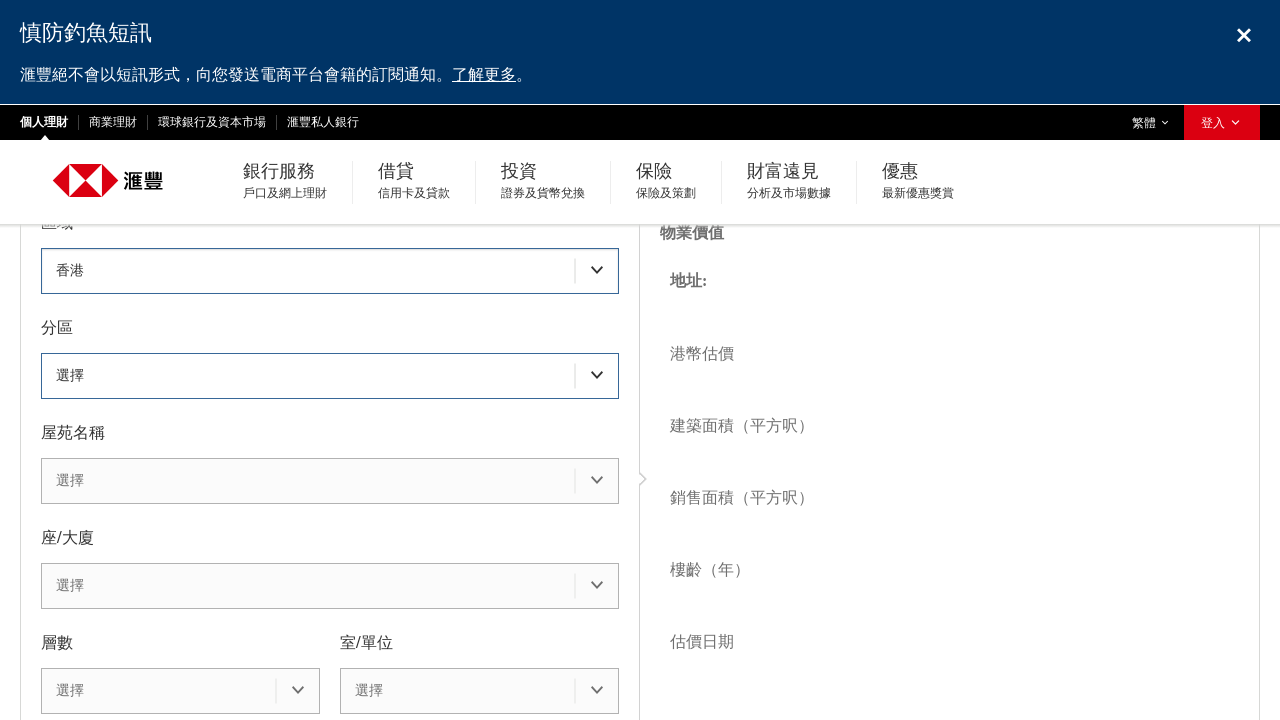

Waited for selection to register
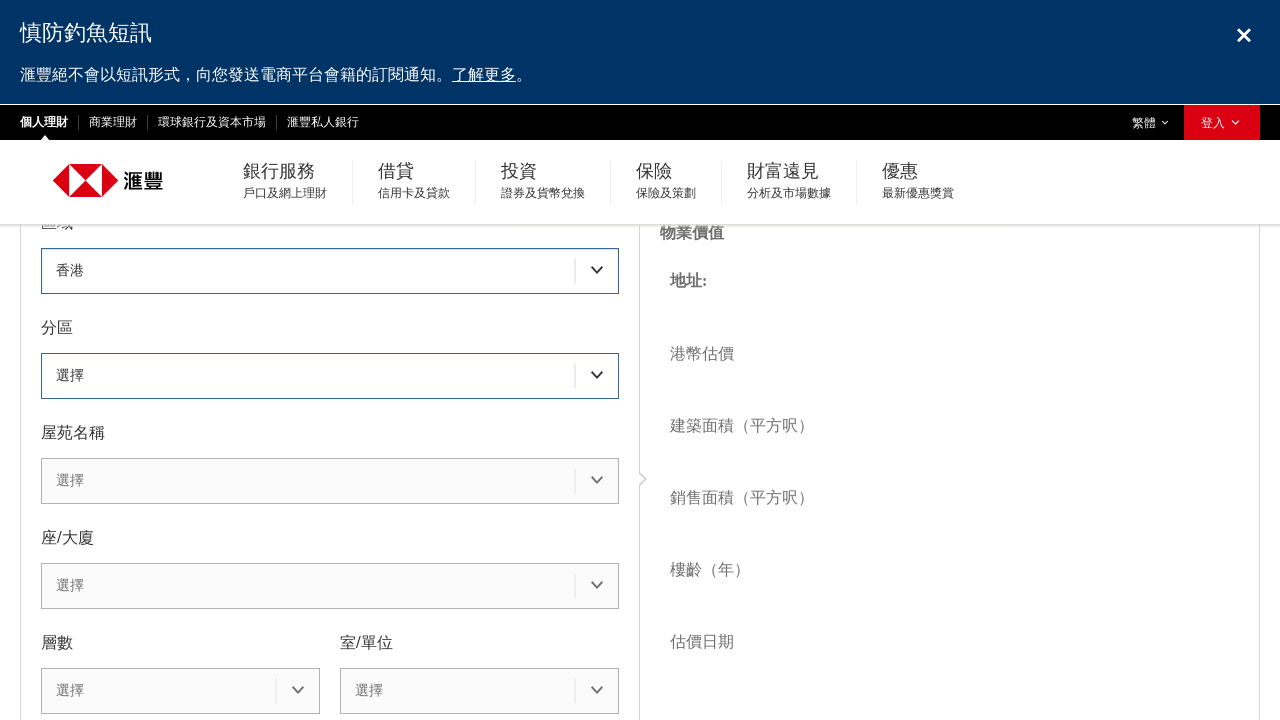

Verified selected text is displayed
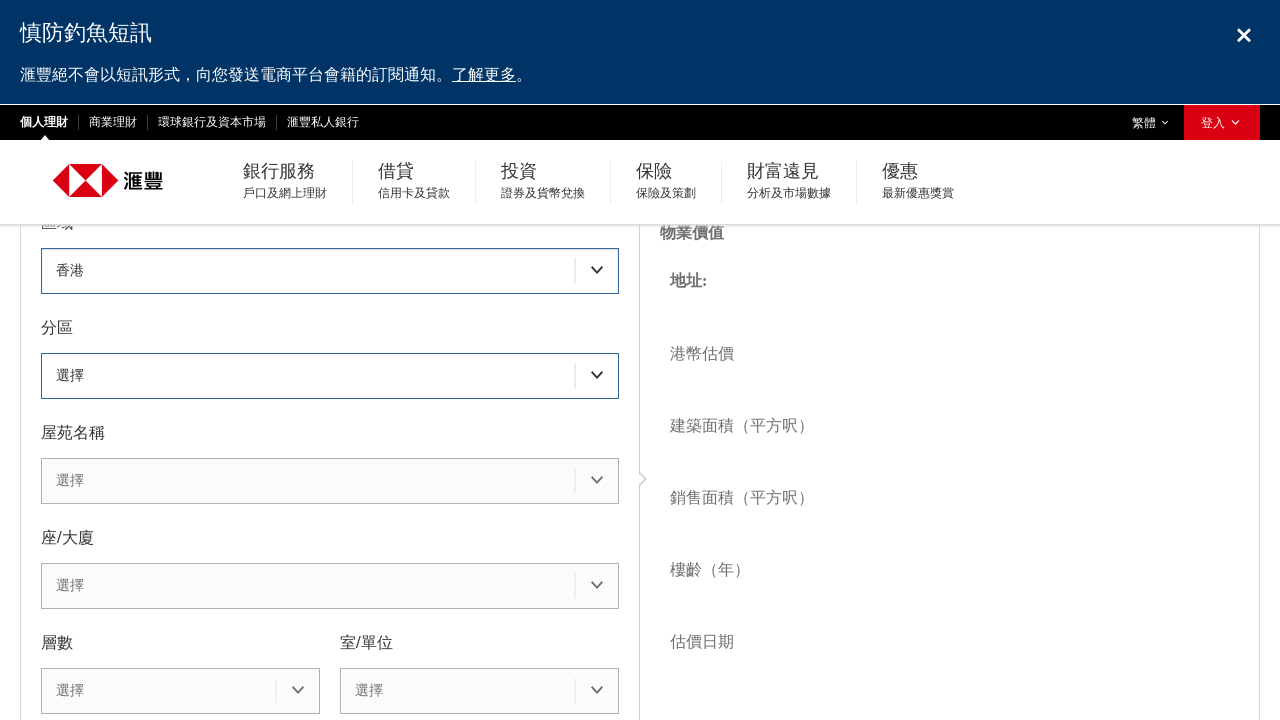

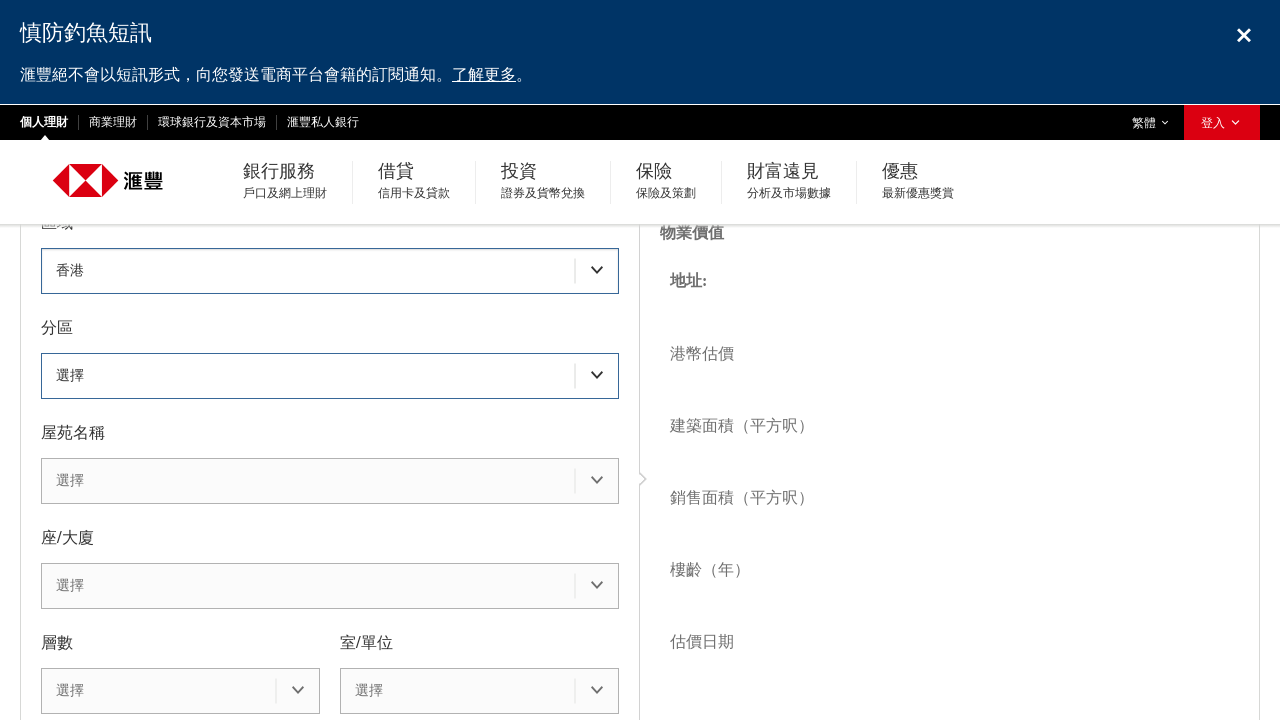